Navigates through multiple public pages of a Firebase test studio application (main page, admin login page, about, blog, FAQ) and verifies they load correctly, including a mobile viewport test.

Starting URL: https://test-studio-firebase.vercel.app

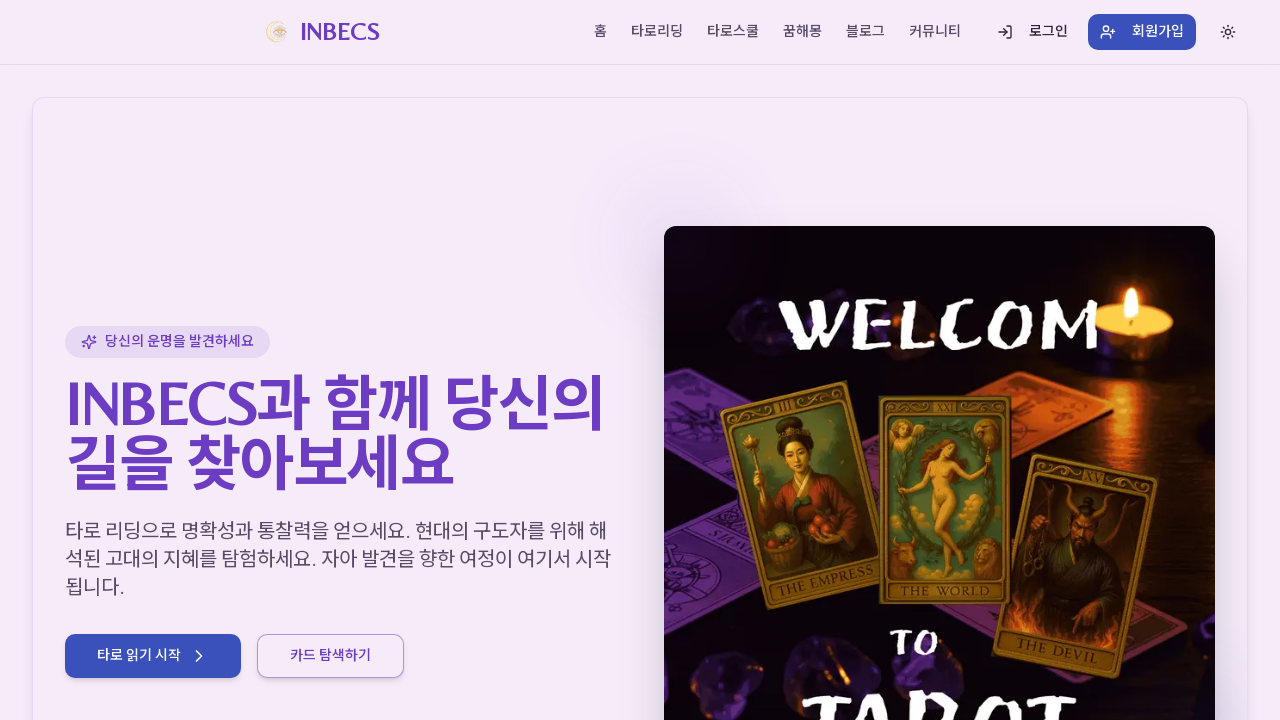

Main page loaded with networkidle state
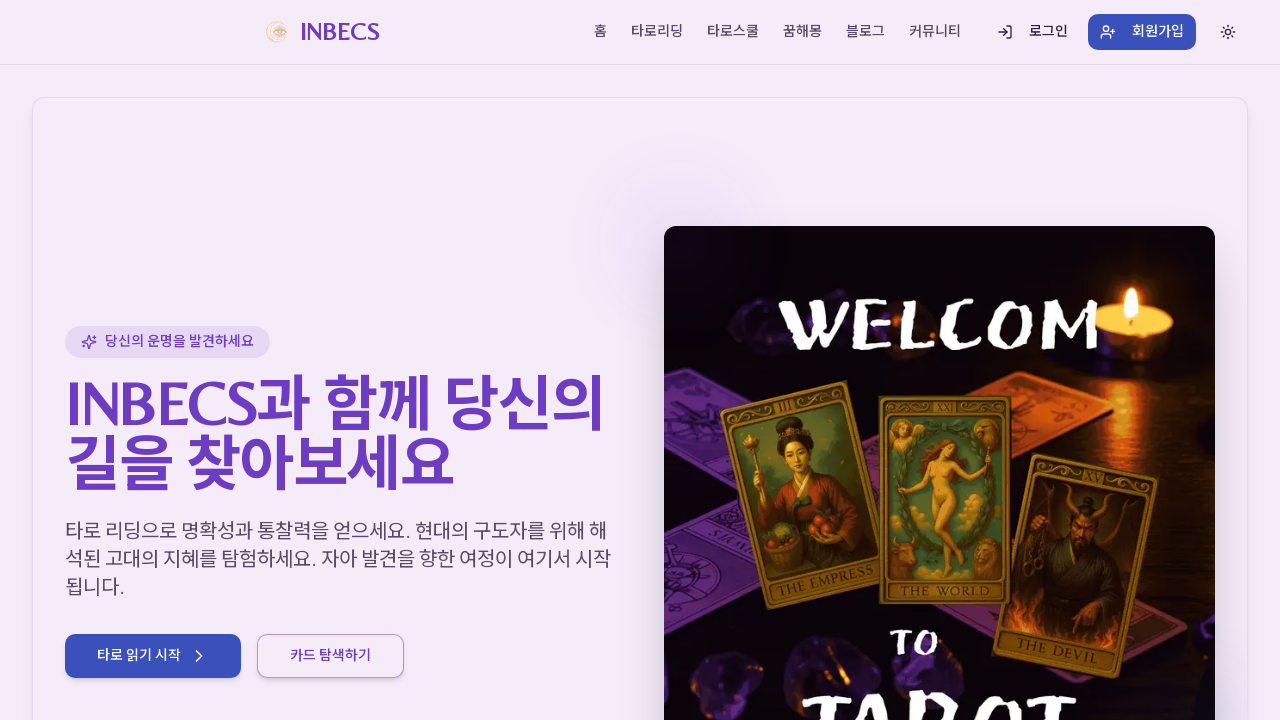

Navigated to admin login page
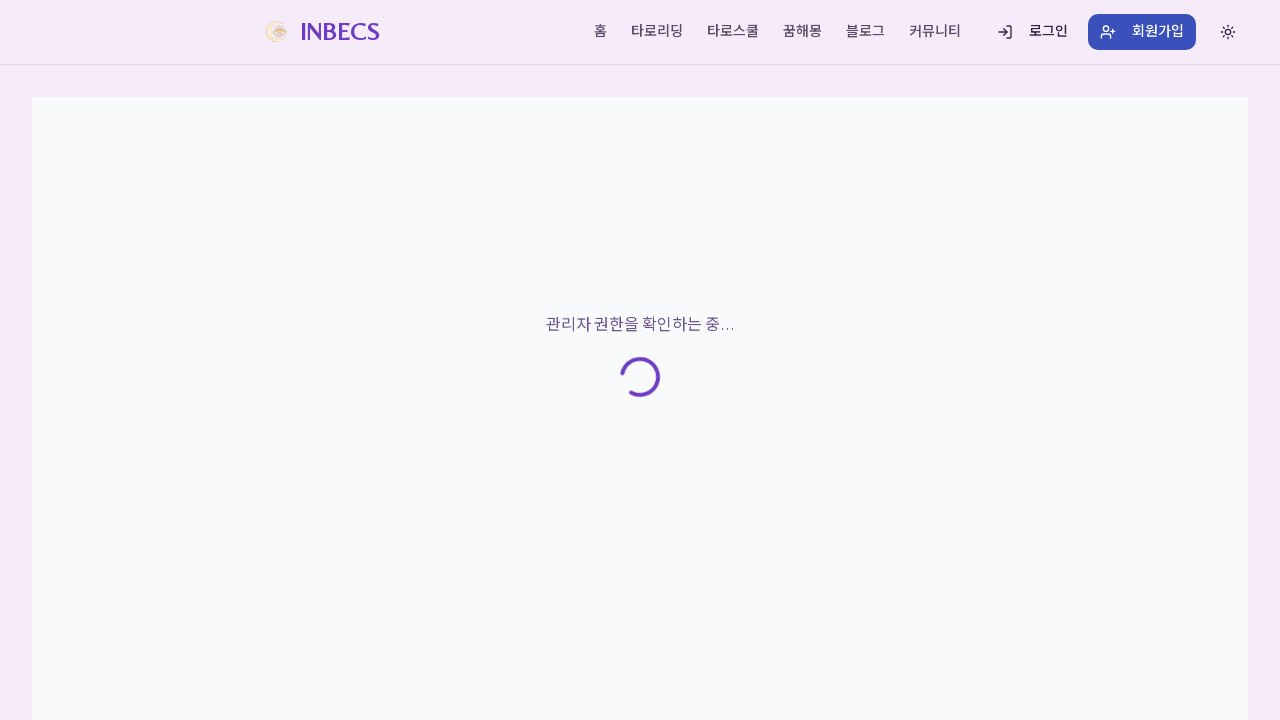

Admin login page loaded with networkidle state
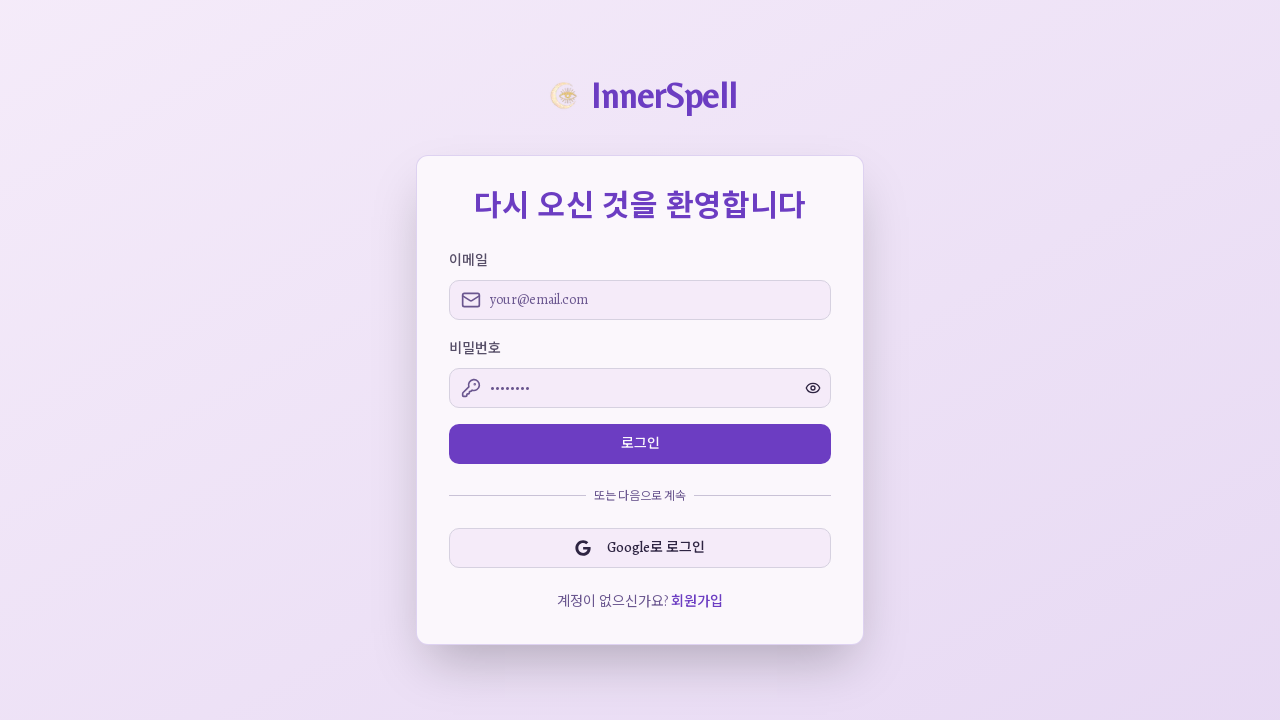

Navigated to about page
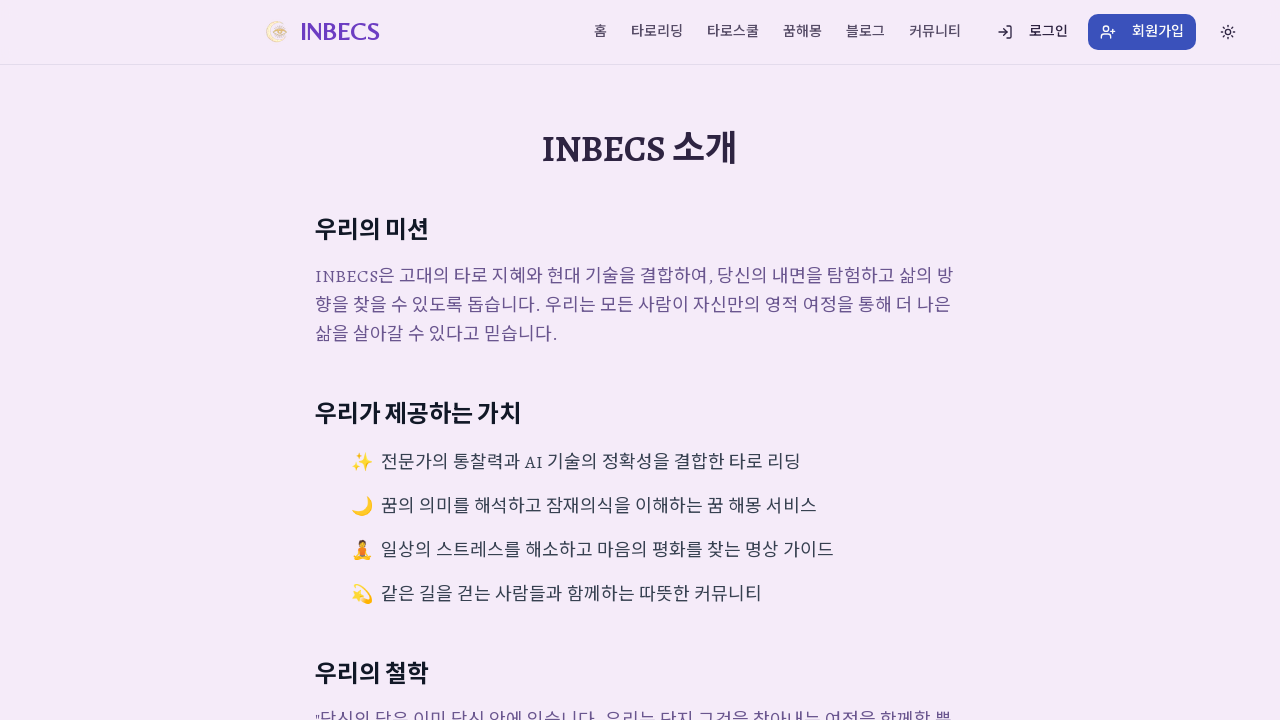

About page loaded with networkidle state
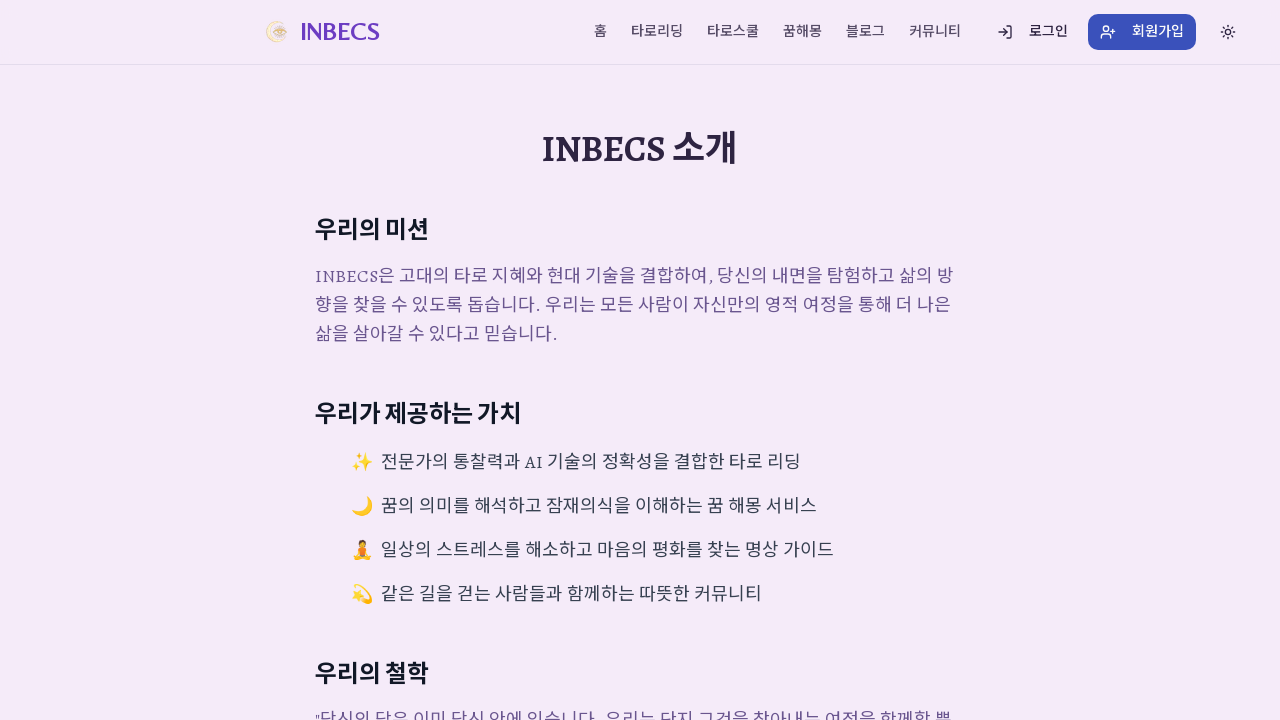

Navigated to blog page
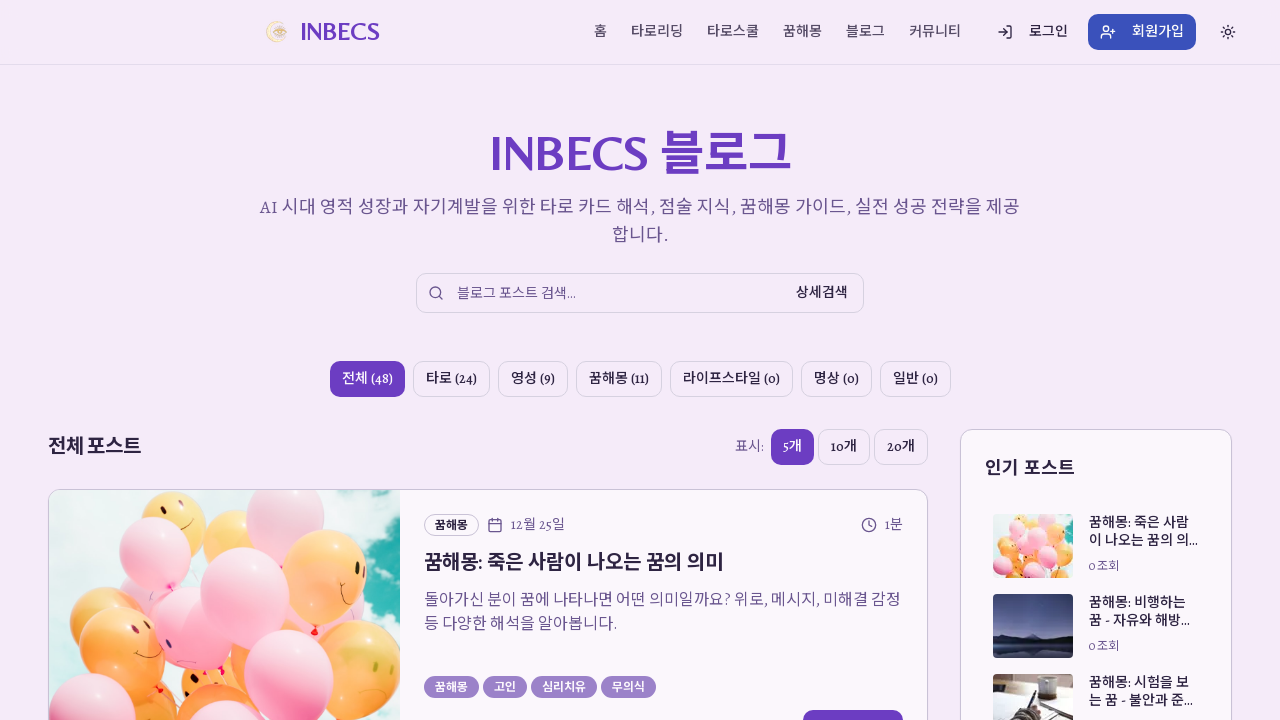

Blog page loaded with networkidle state
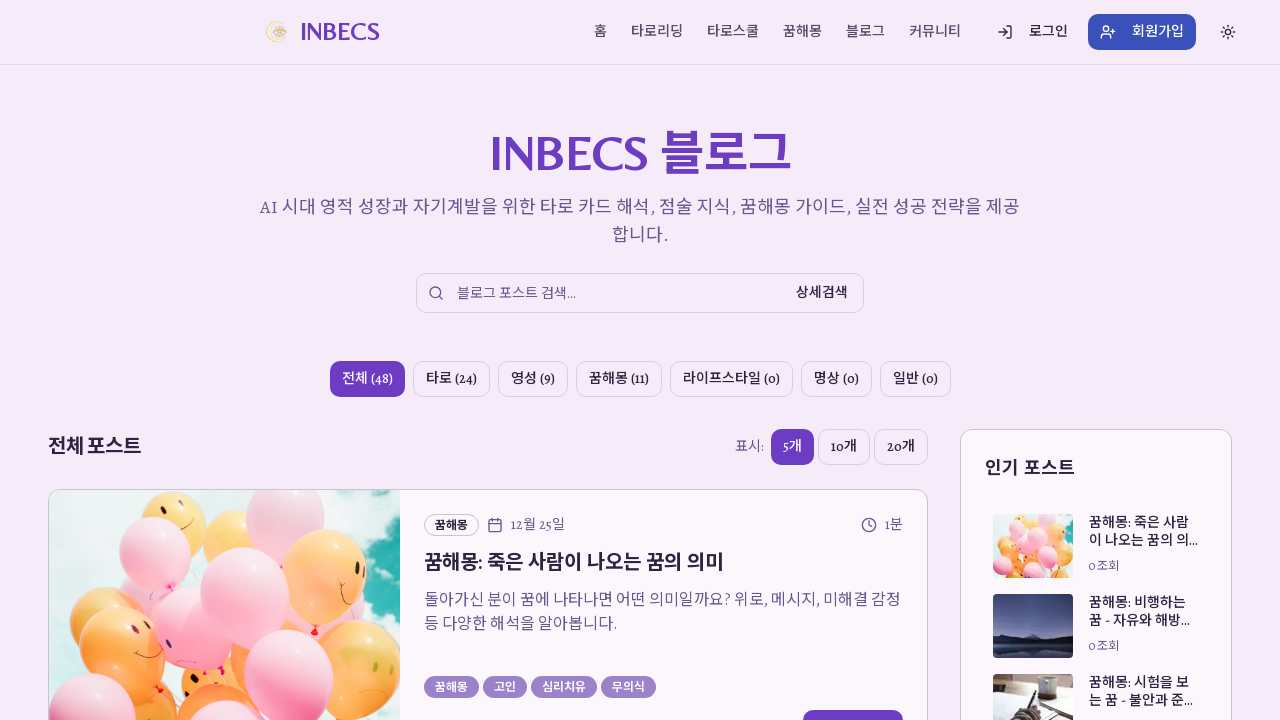

Navigated to FAQ page
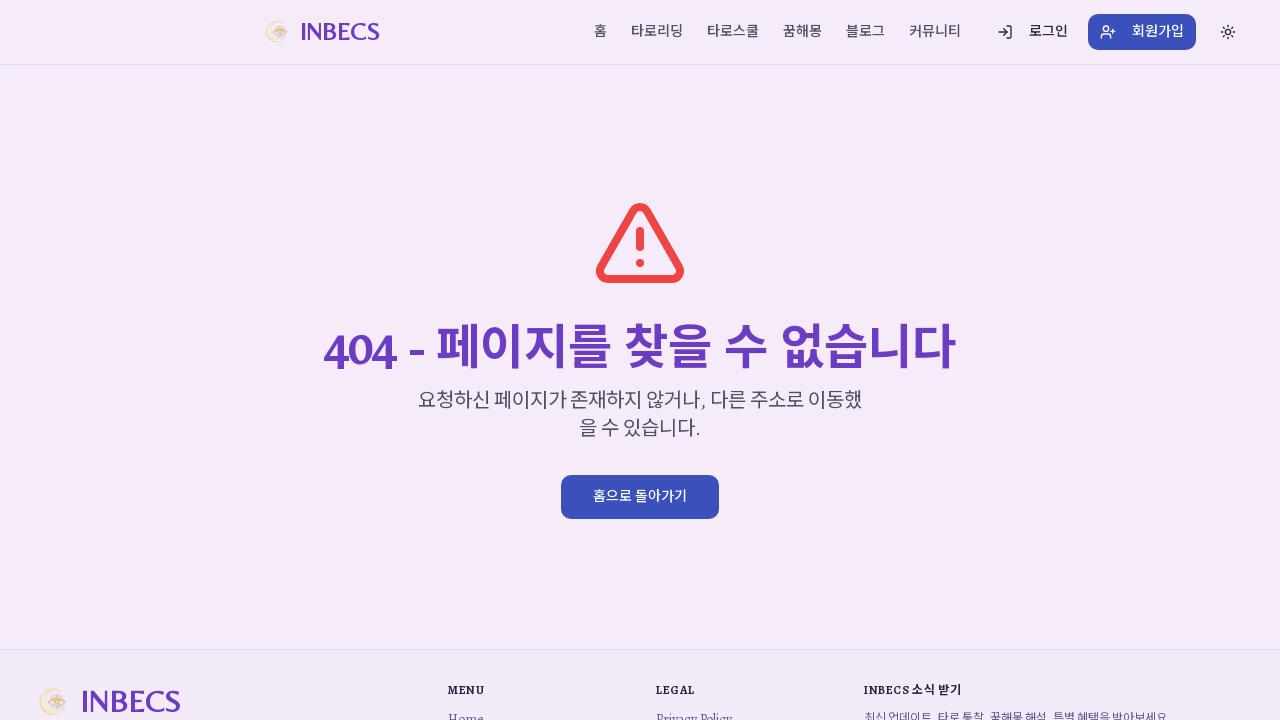

FAQ page loaded with networkidle state
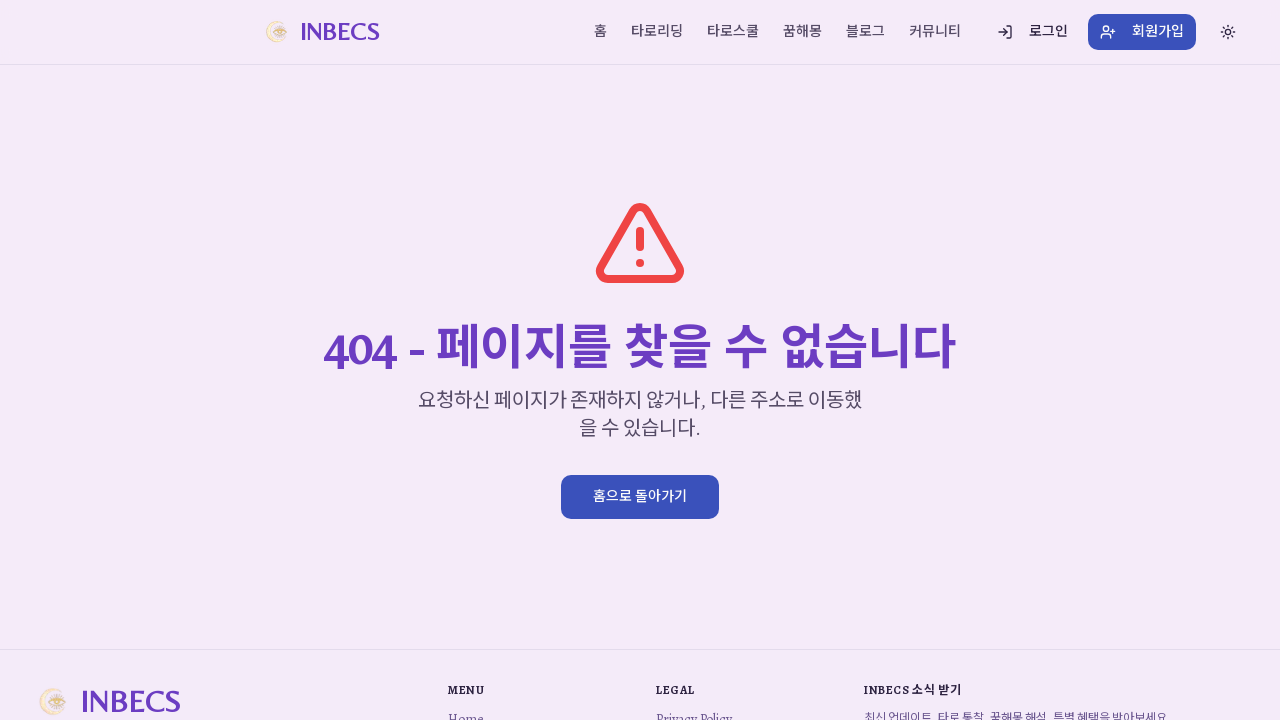

Set viewport to mobile size (375x667)
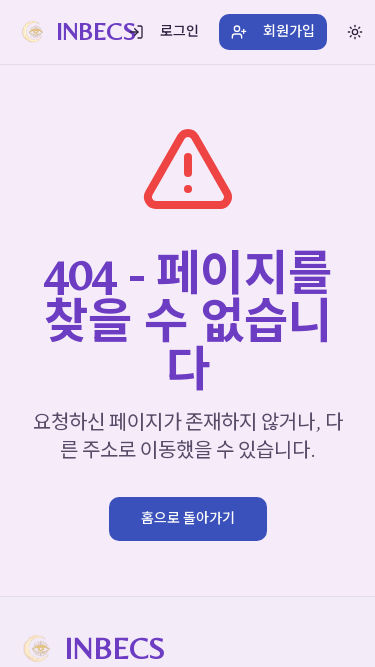

Navigated to admin page in mobile viewport
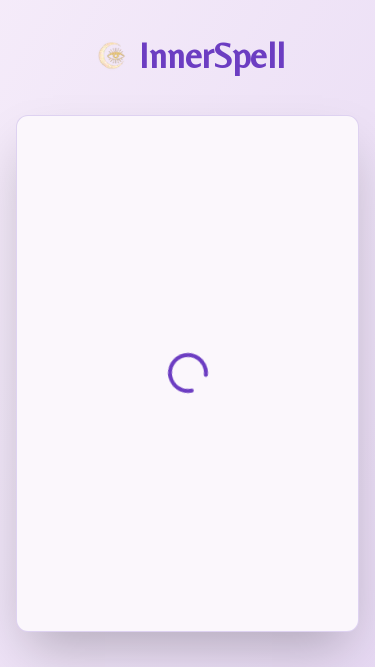

Admin page loaded in mobile view with networkidle state
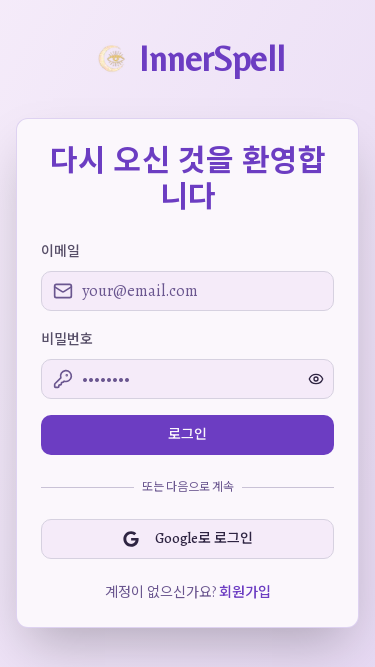

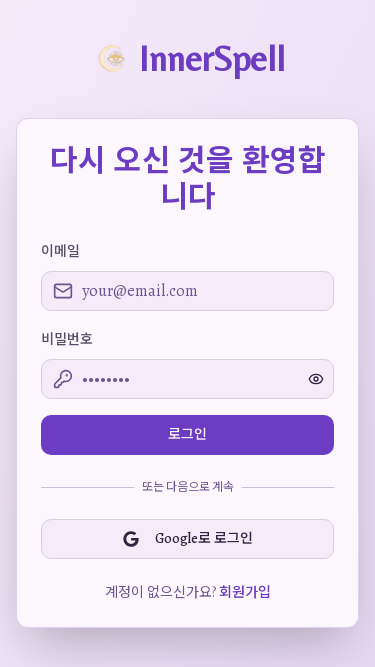